Tests drag and drop functionality by dragging an element from source to target location within an iframe

Starting URL: https://jqueryui.com/droppable/

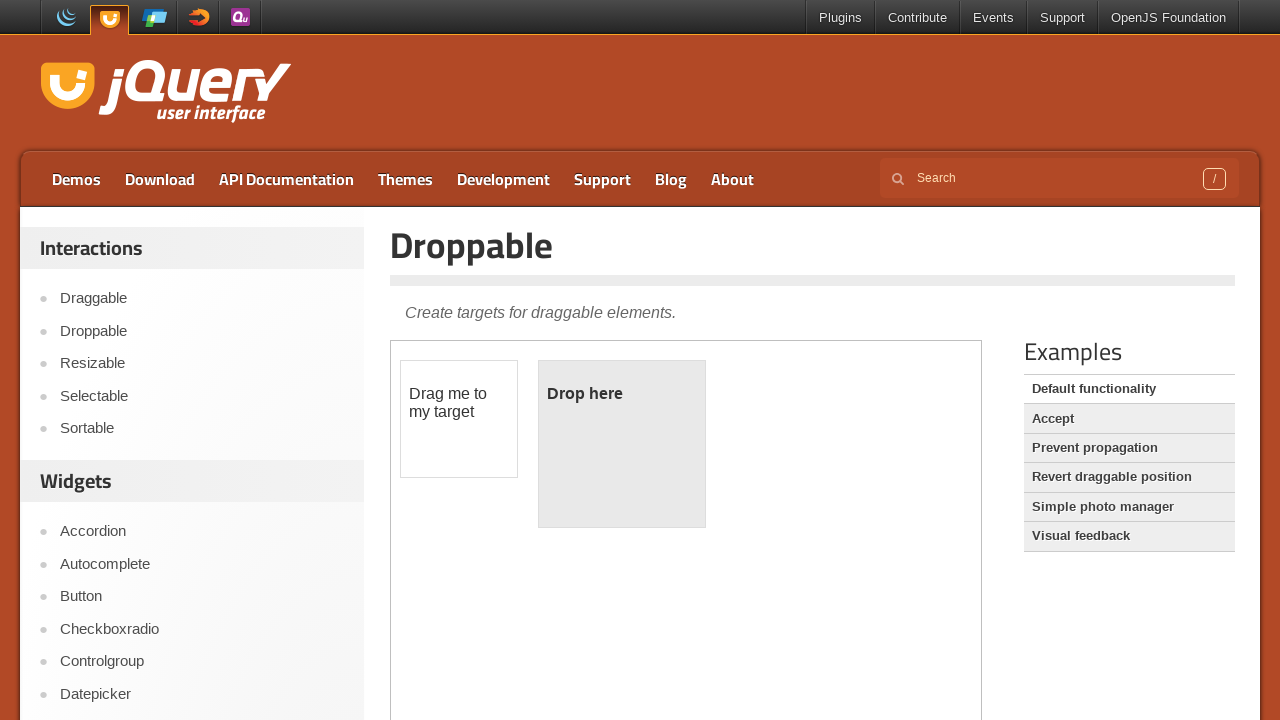

Navigated to jQuery UI droppable demo page
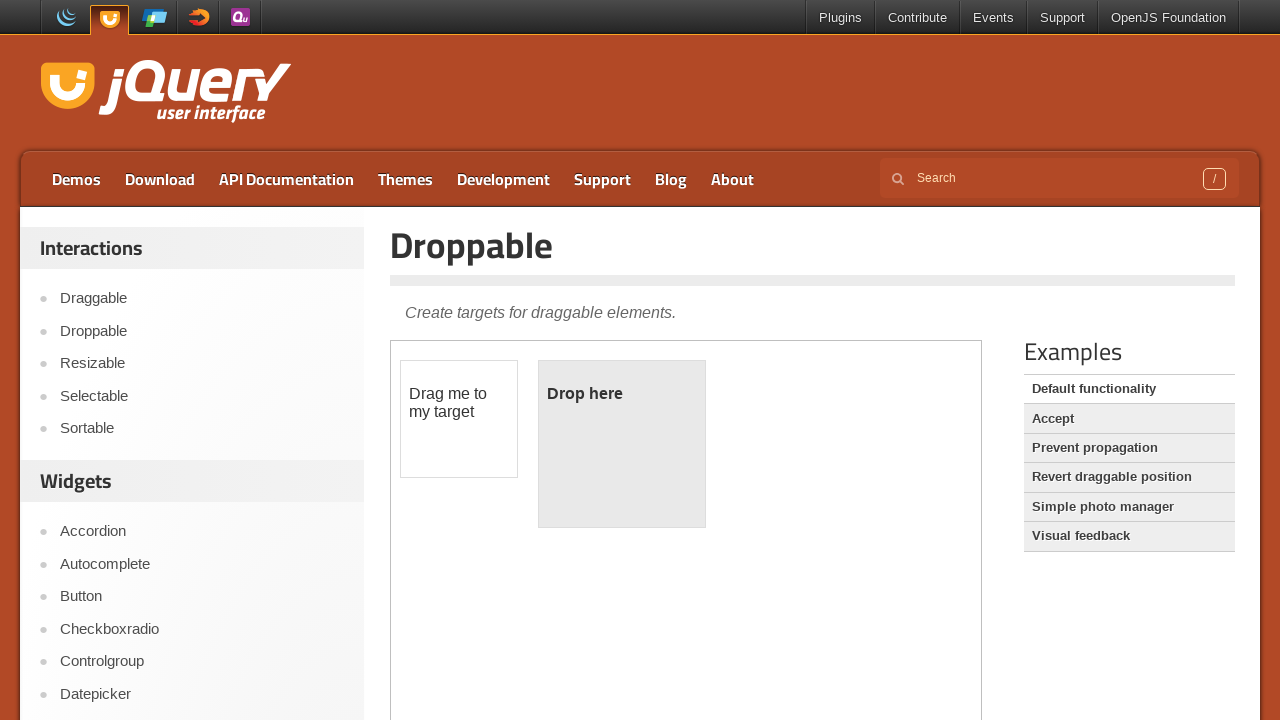

Located the iframe containing drag and drop demo
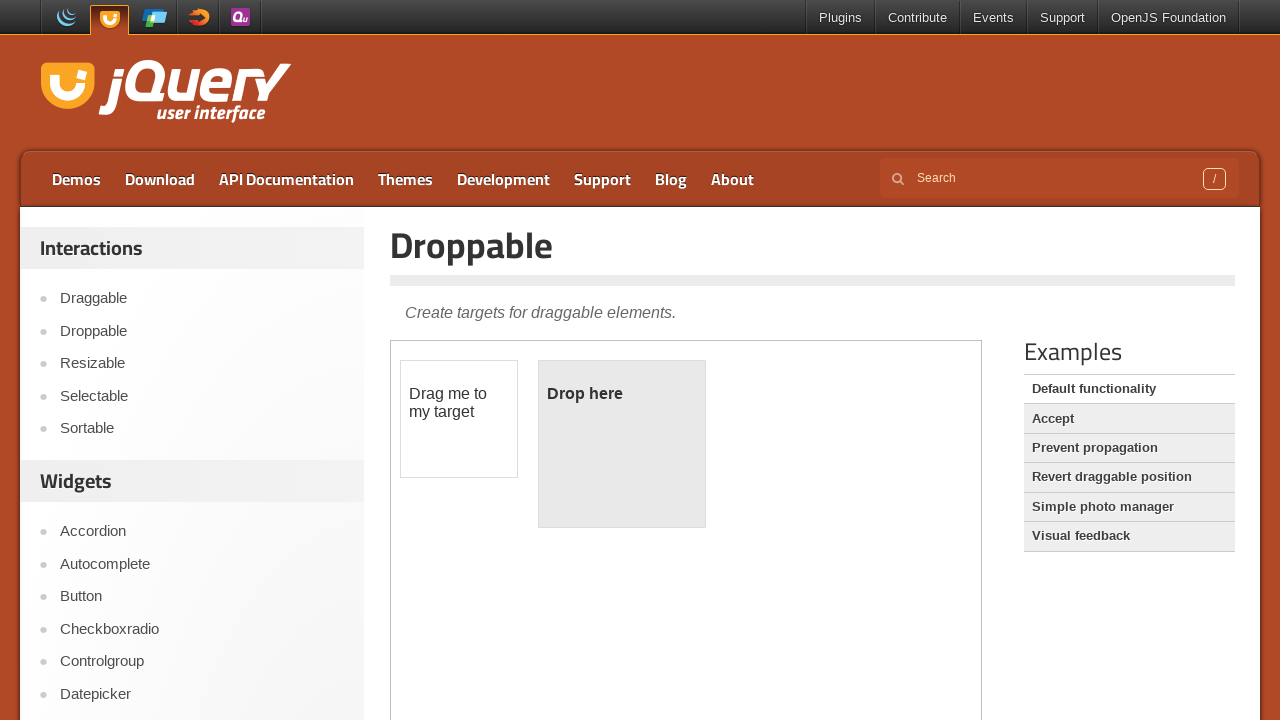

Located draggable source element
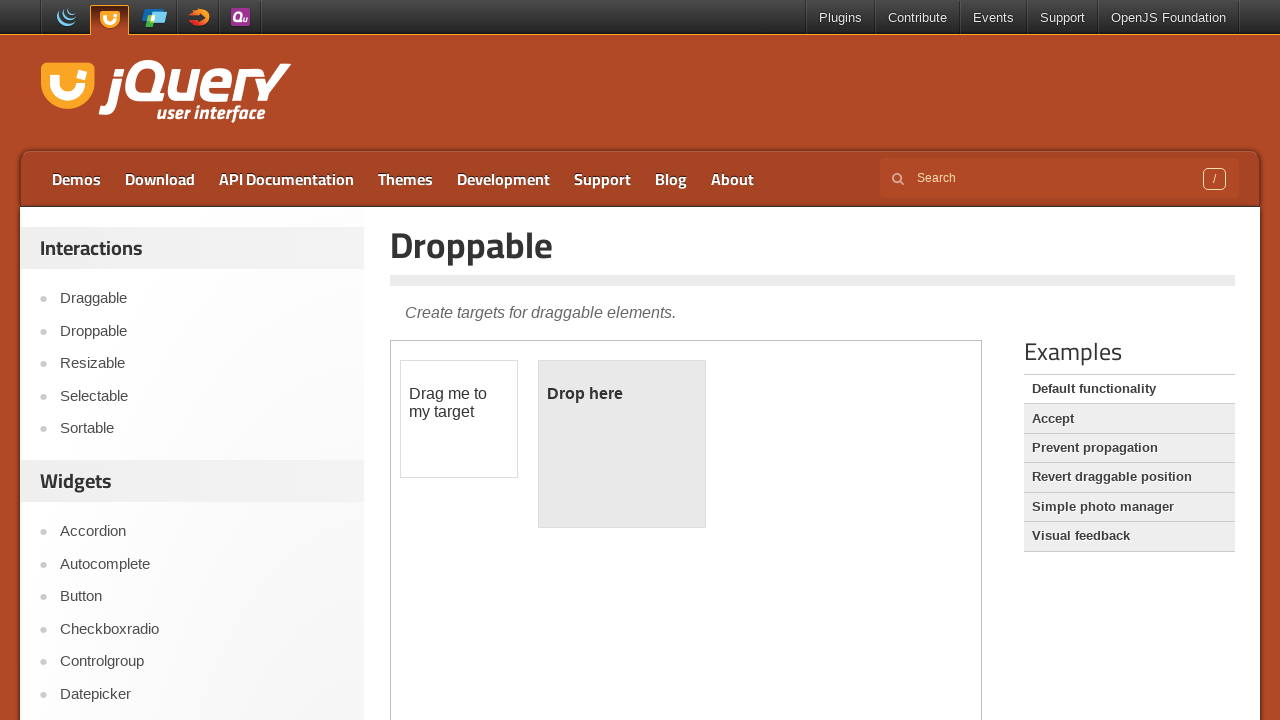

Located droppable target element
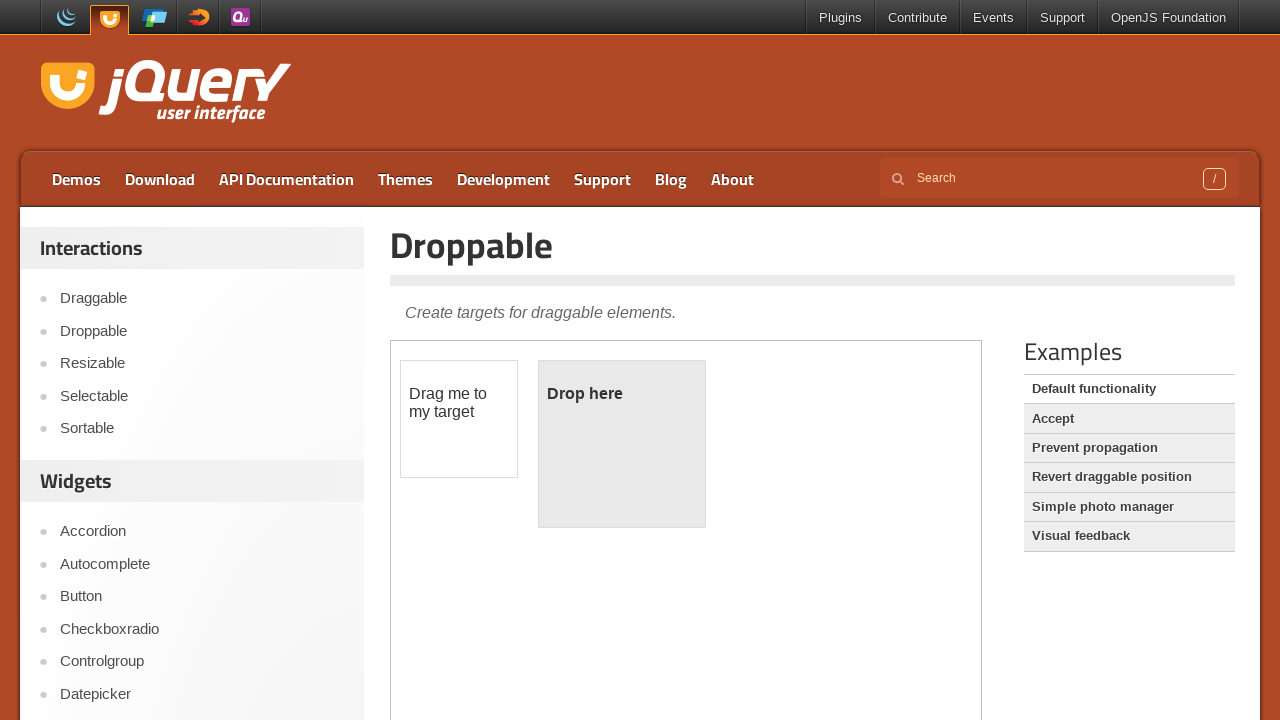

Dragged element from source to target location at (622, 444)
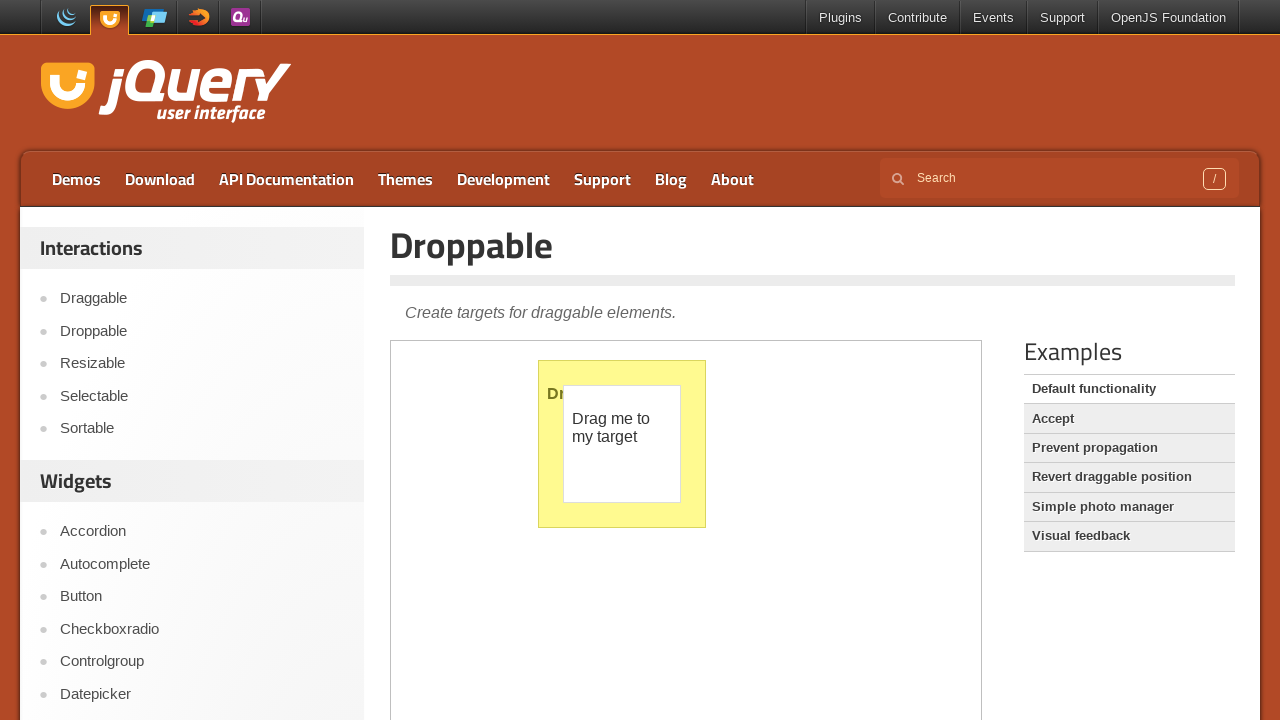

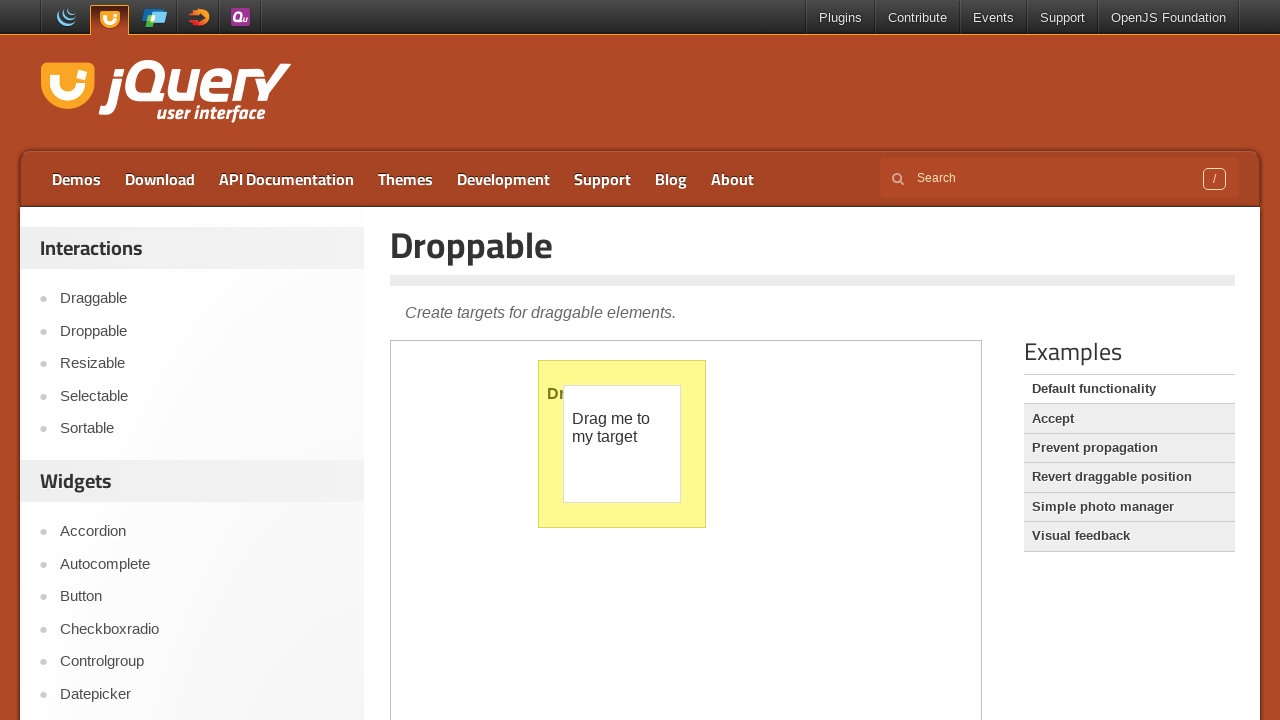